Tests that the text input field is cleared after adding a todo item

Starting URL: https://demo.playwright.dev/todomvc

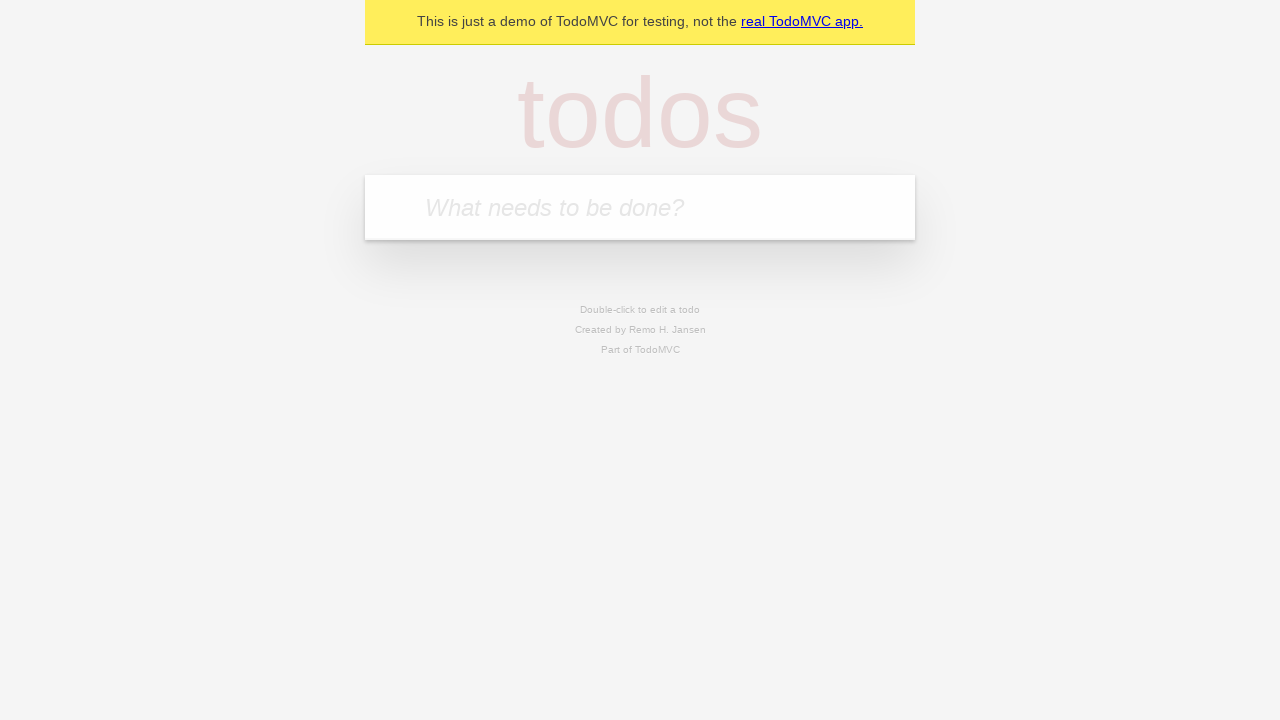

Filled todo input field with 'buy some cheese' on internal:attr=[placeholder="What needs to be done?"i]
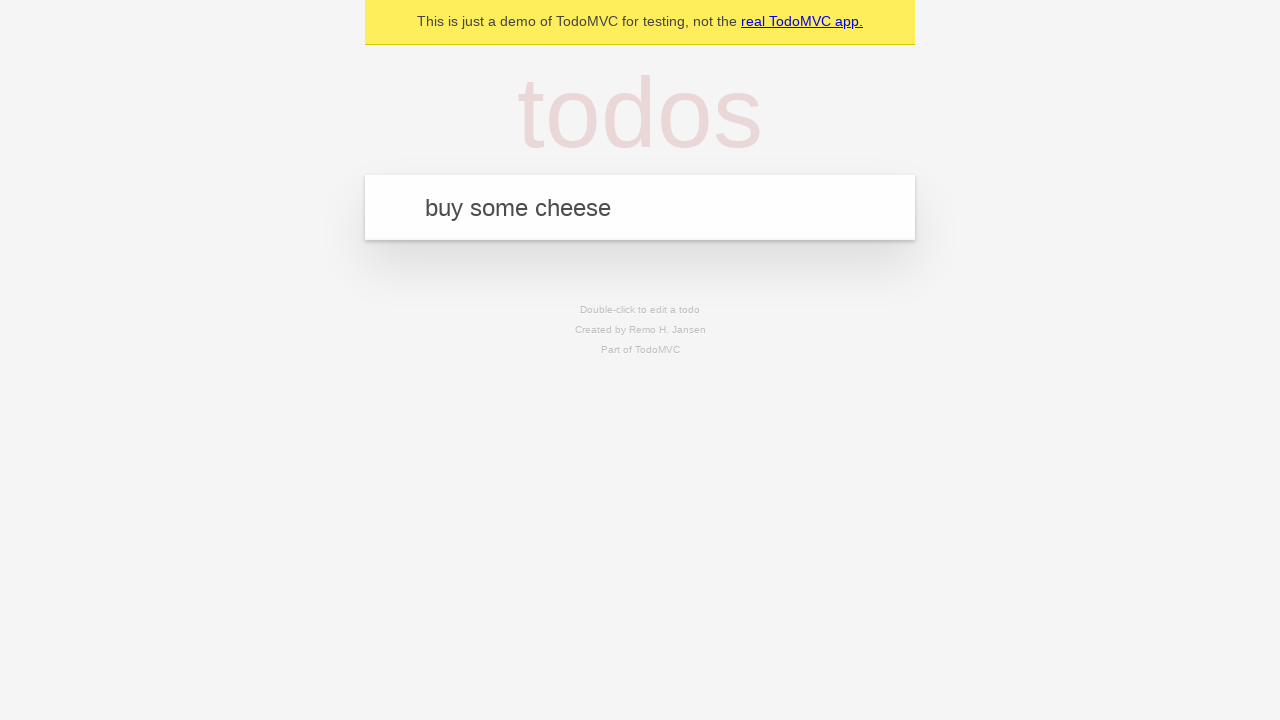

Pressed Enter to add todo item on internal:attr=[placeholder="What needs to be done?"i]
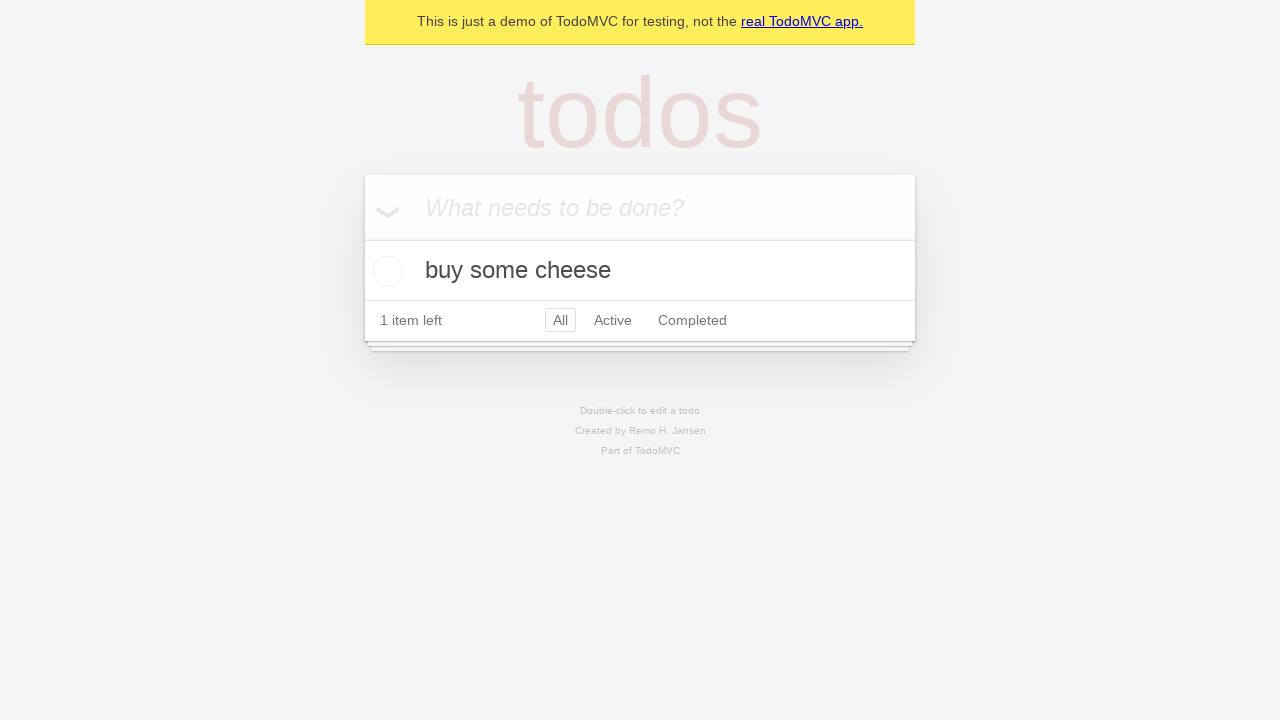

Todo item appeared in the list
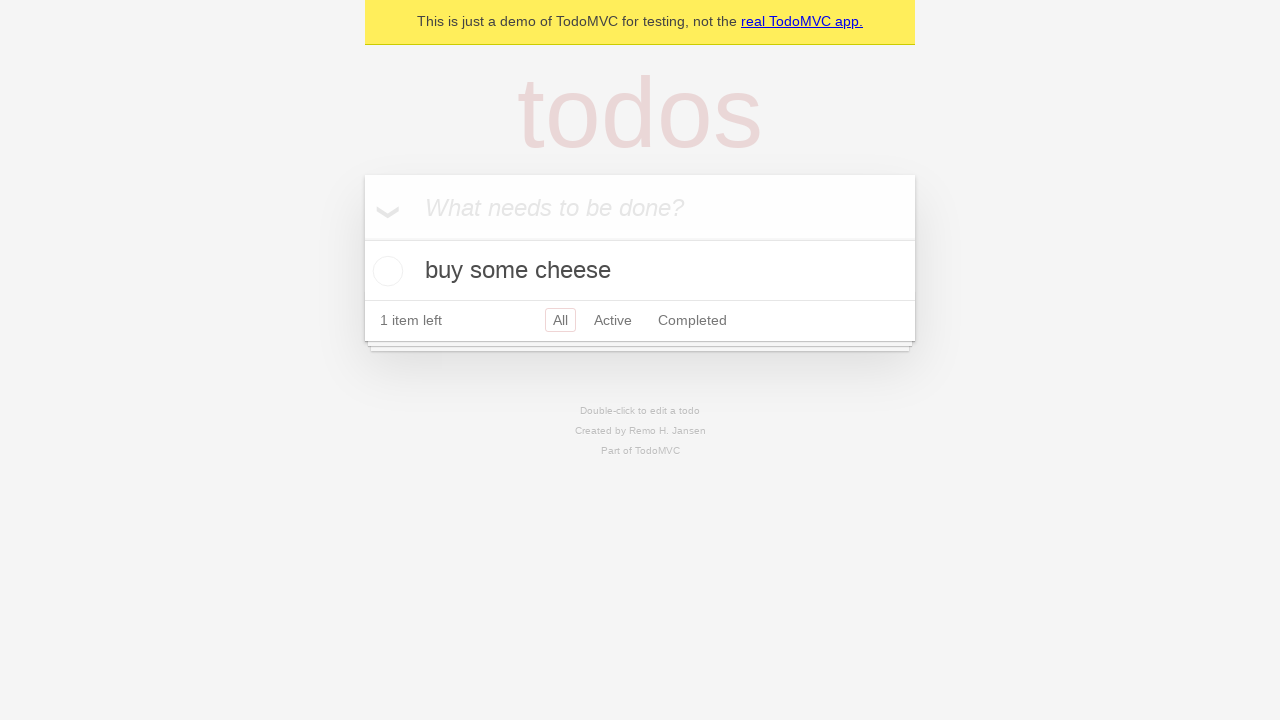

Verified that text input field is empty after adding todo
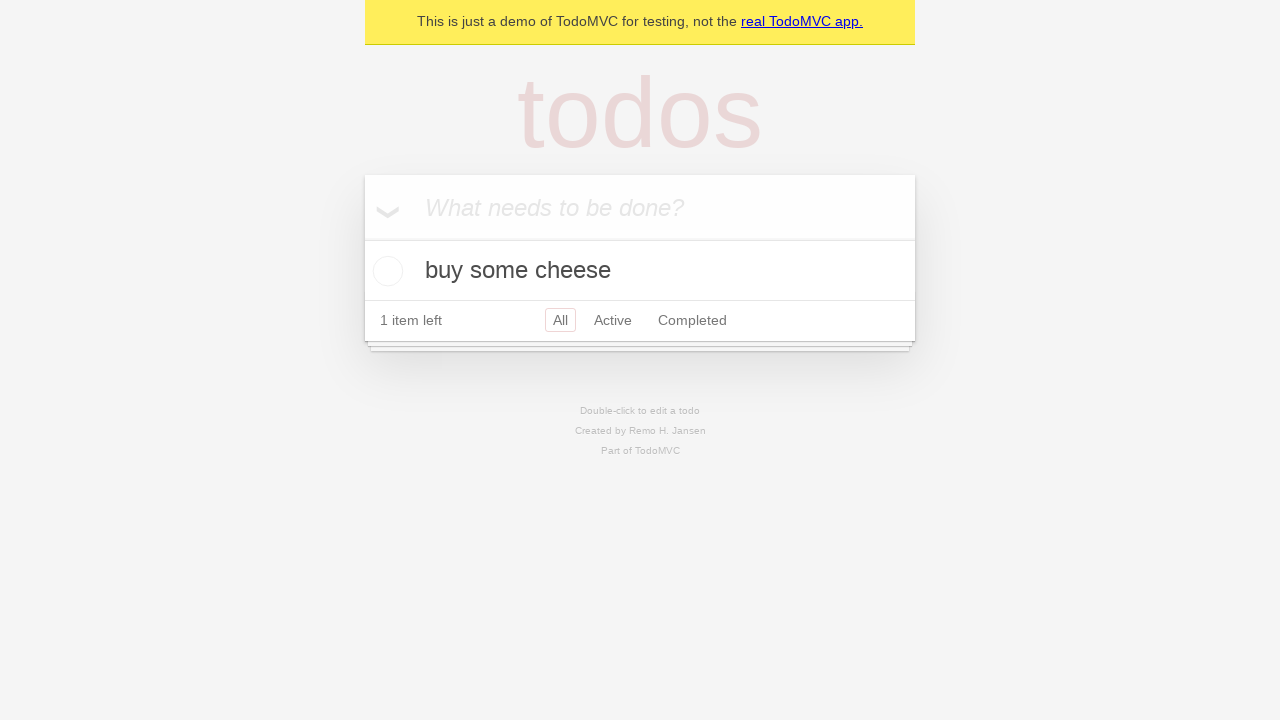

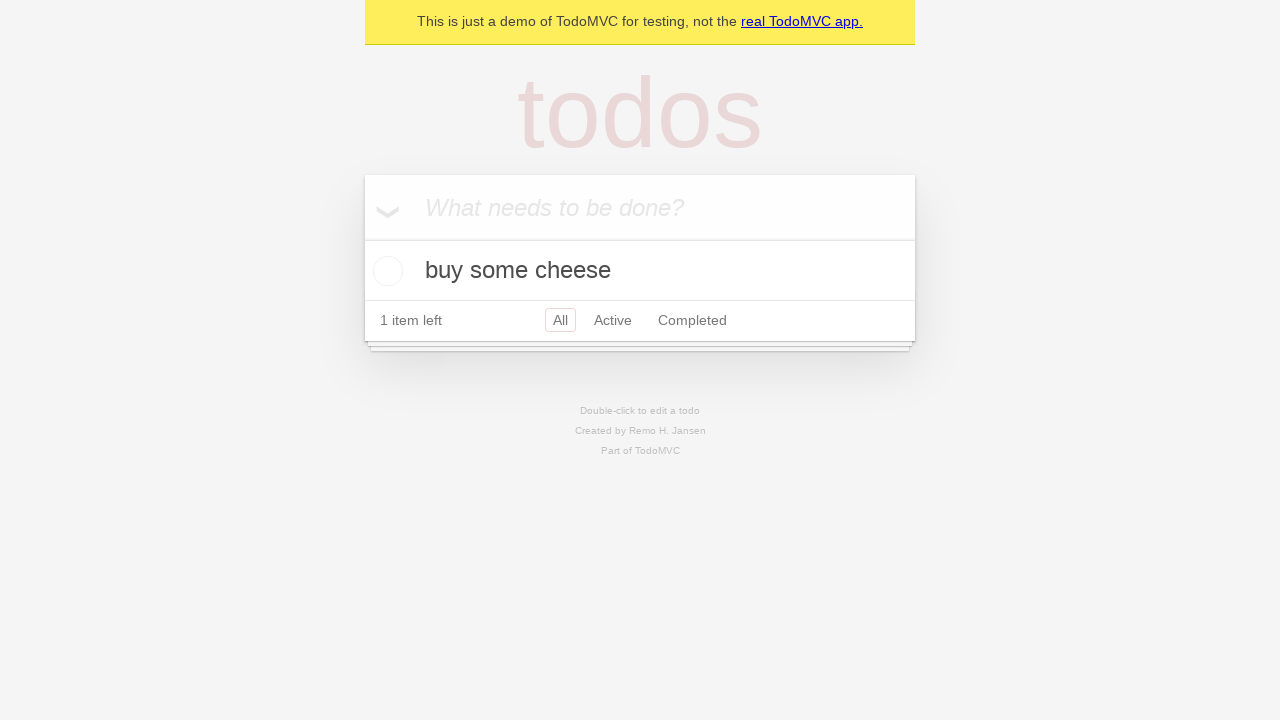